Tests a form that requires calculating the sum of two numbers displayed on the page and selecting the result from a dropdown menu

Starting URL: https://suninjuly.github.io/selects1.html

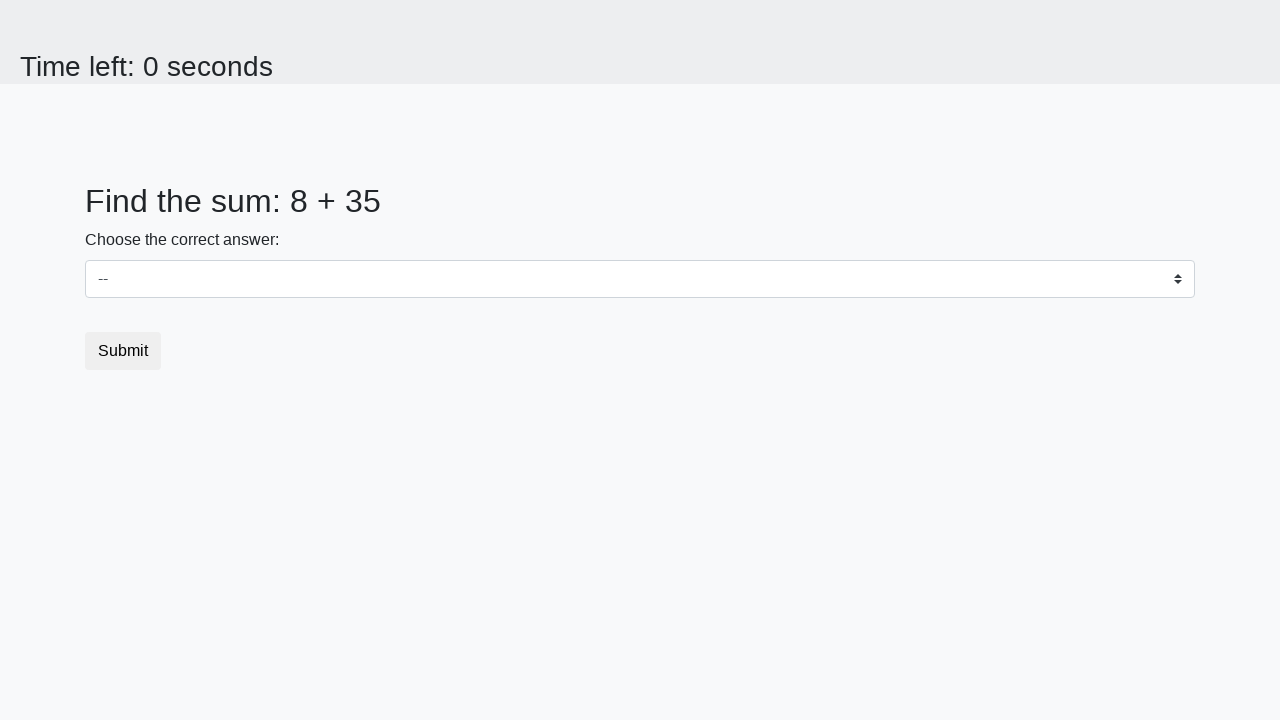

Retrieved first number from page element #num1
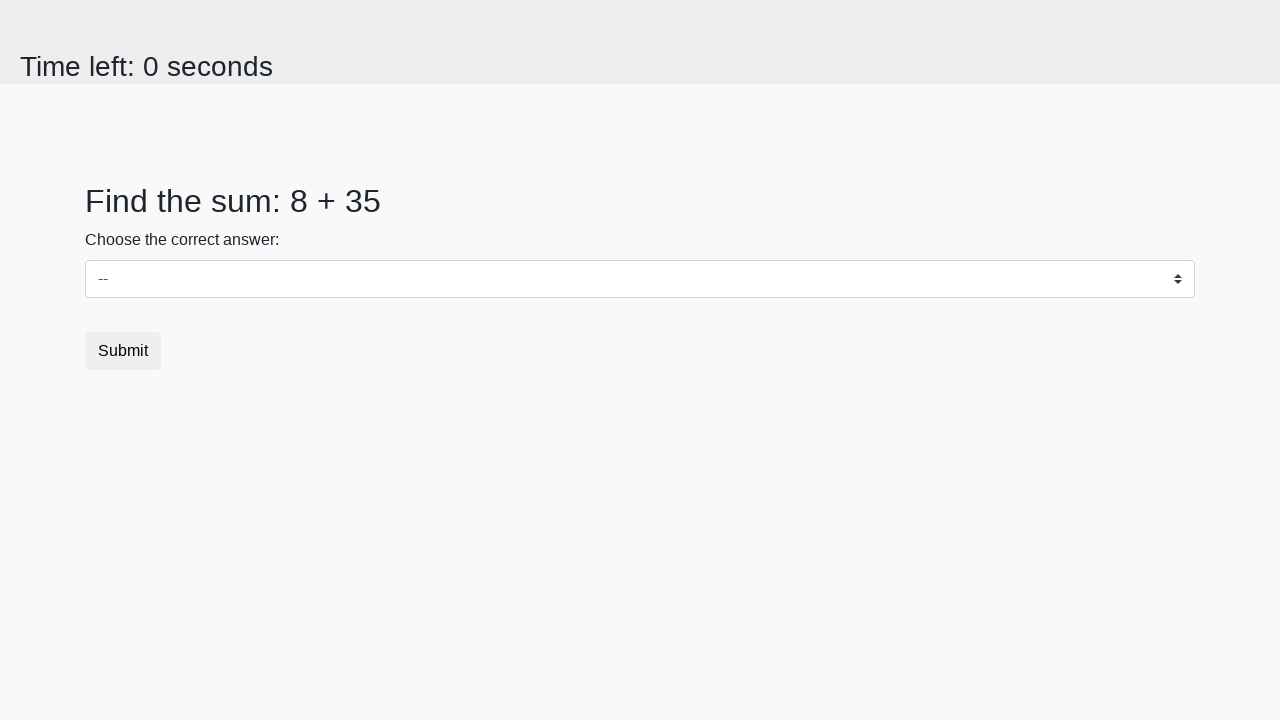

Retrieved second number from page element #num2
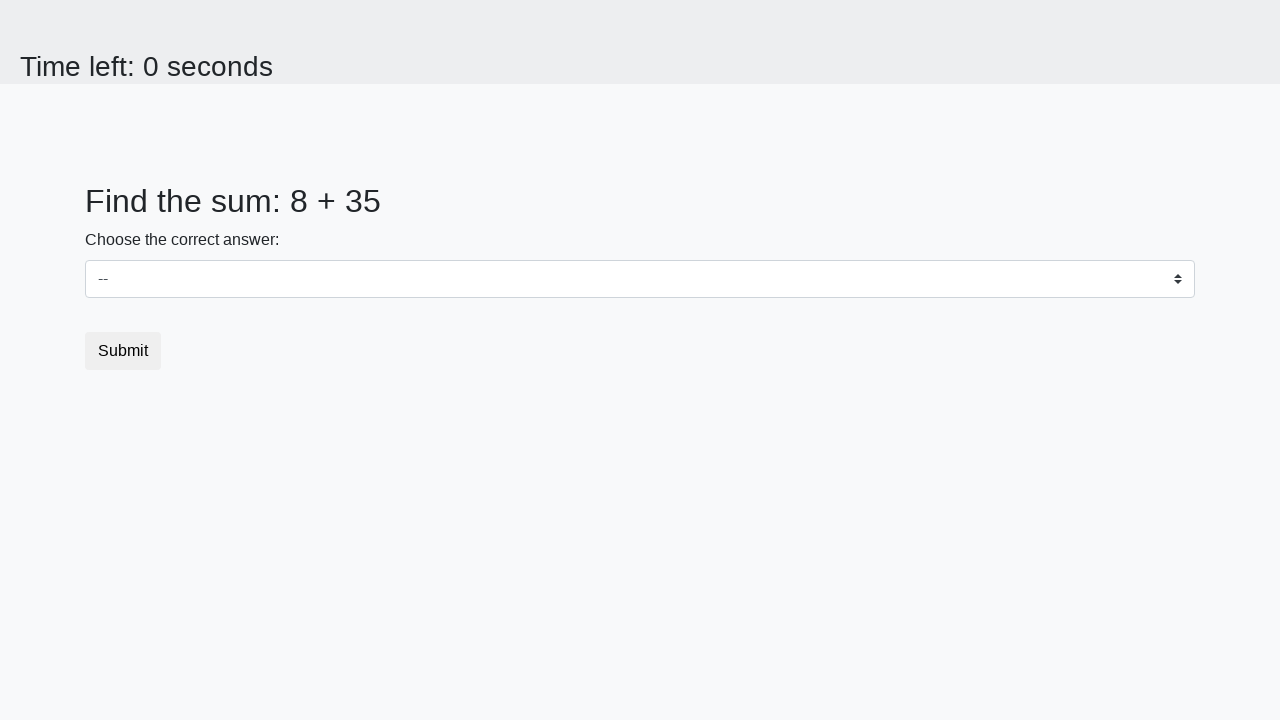

Calculated sum of 8 + 35 = 43
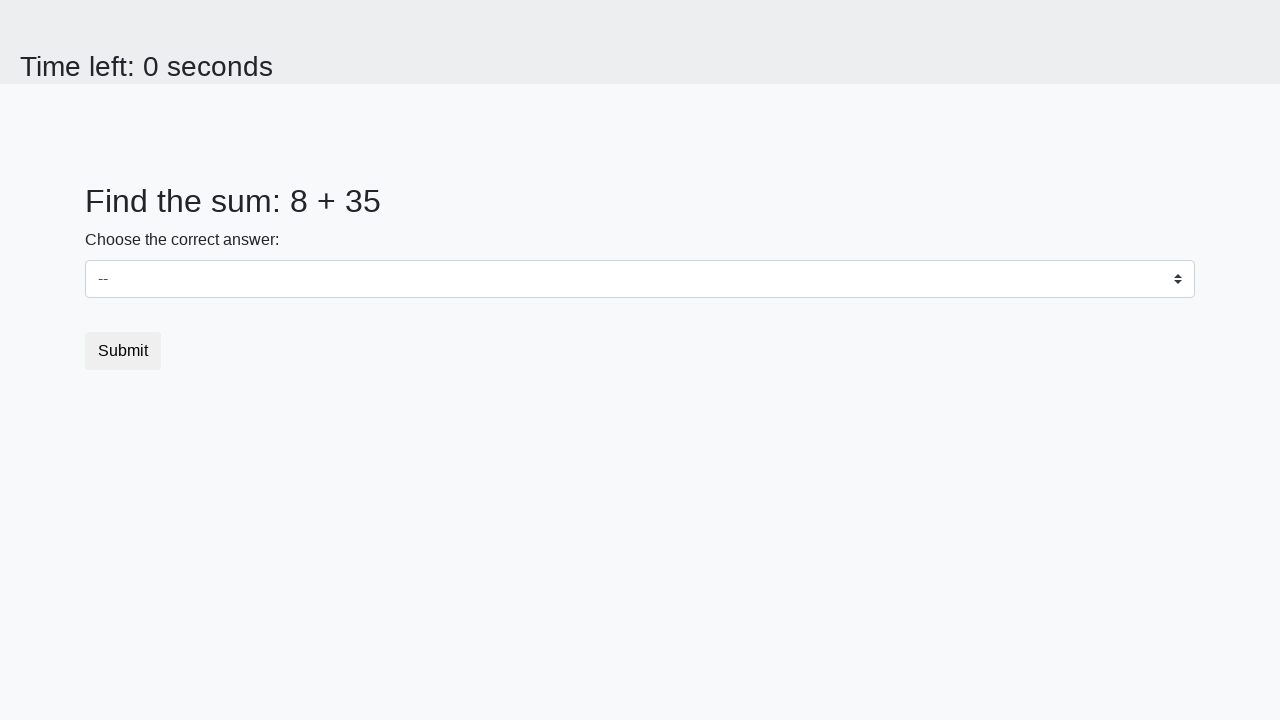

Selected sum result '43' from dropdown menu on select
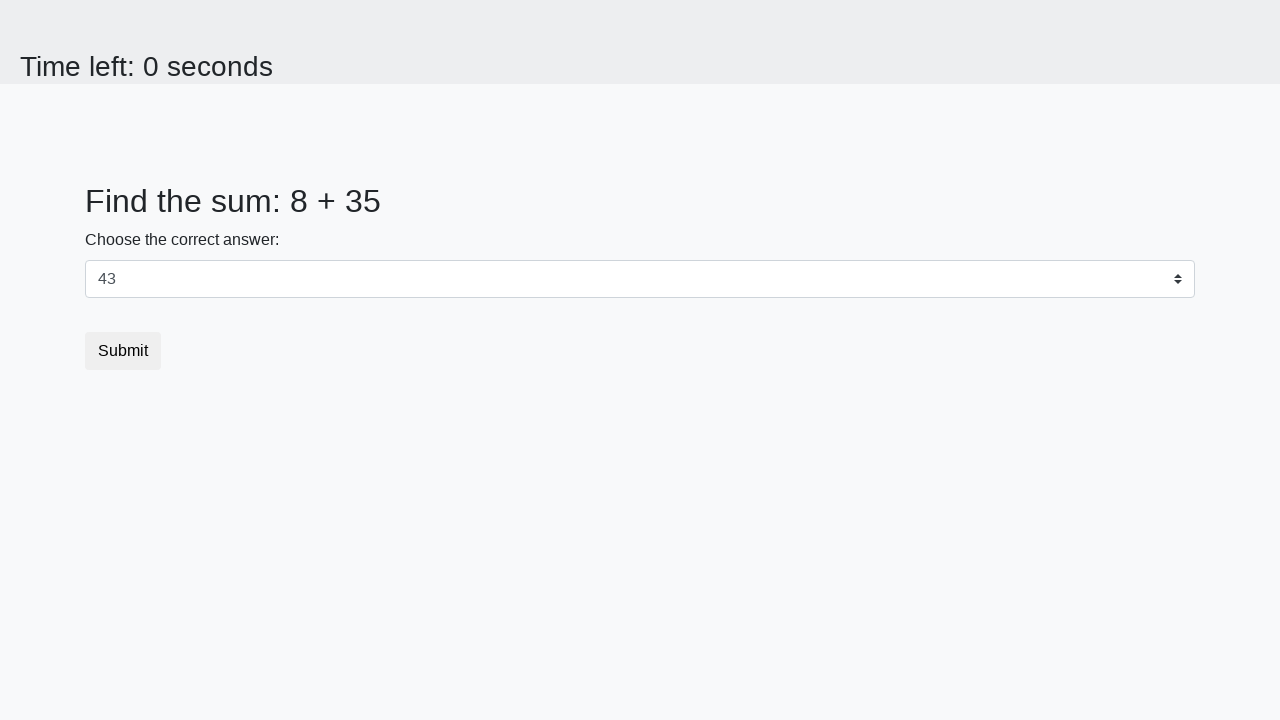

Clicked submit button to submit the form at (123, 351) on button[type='submit']
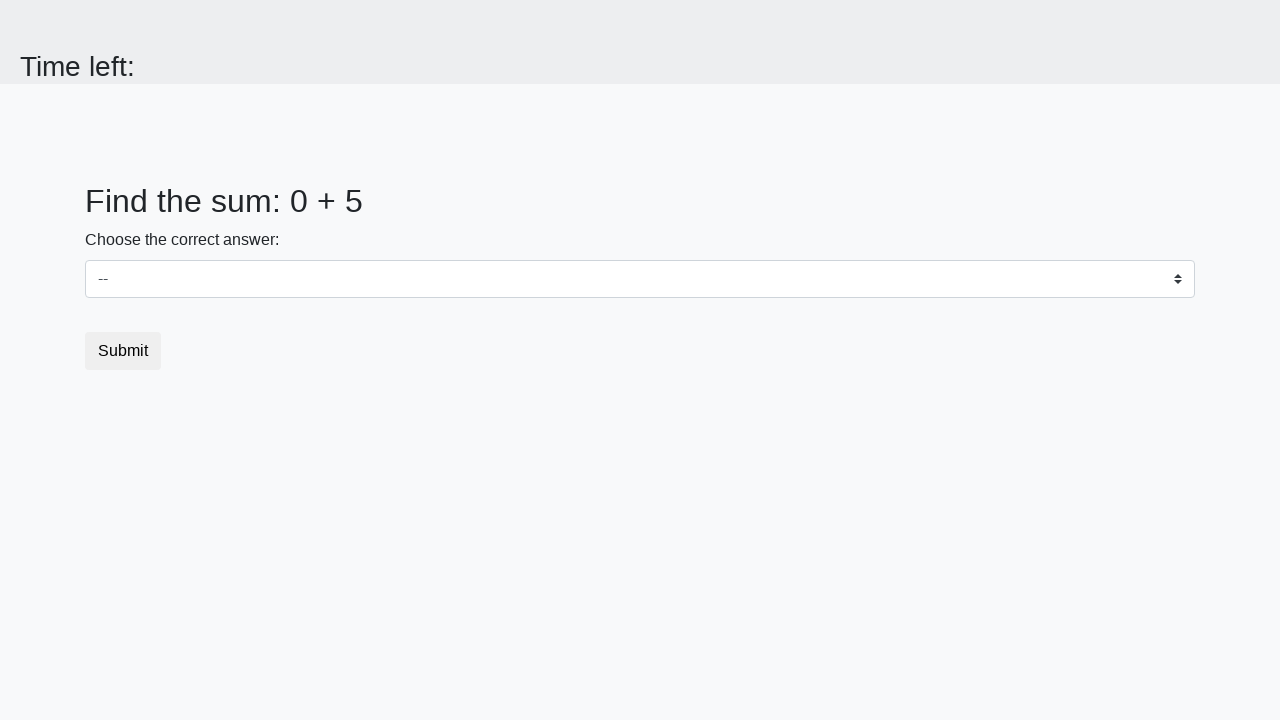

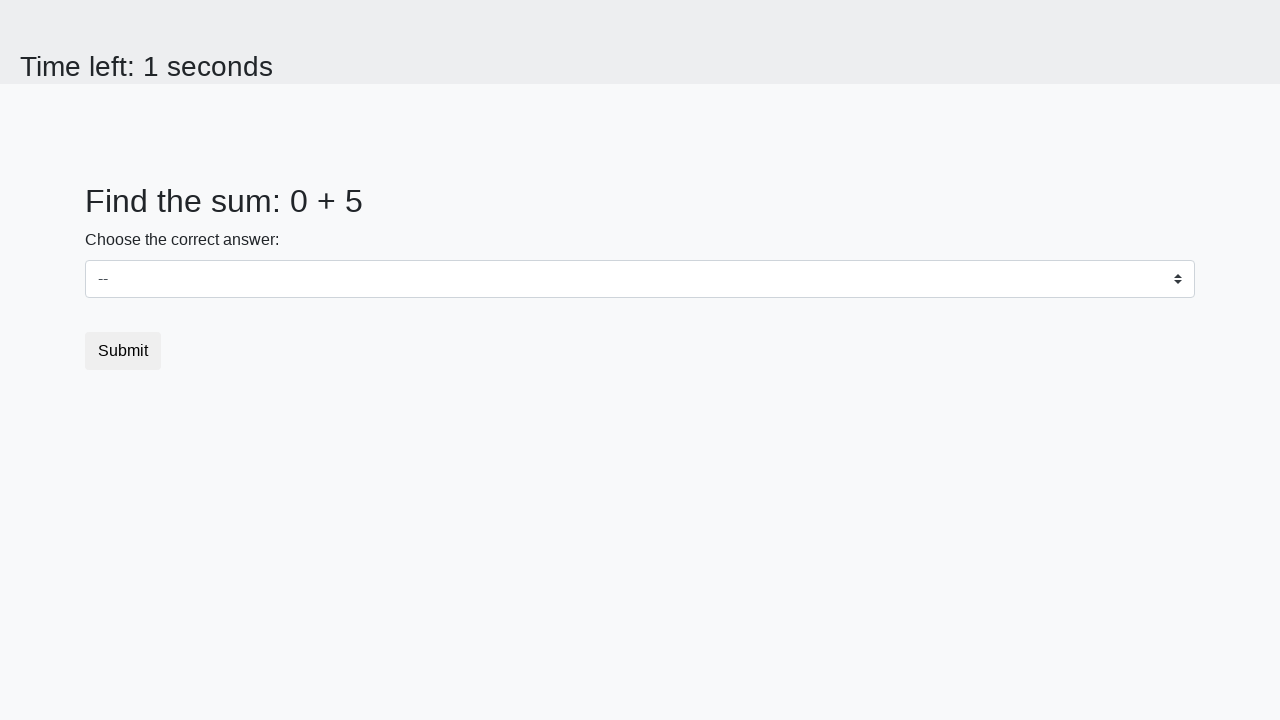